Tests checkbox functionality by selecting two checkboxes and verifying they are checked

Starting URL: https://rahulshettyacademy.com/AutomationPractice/

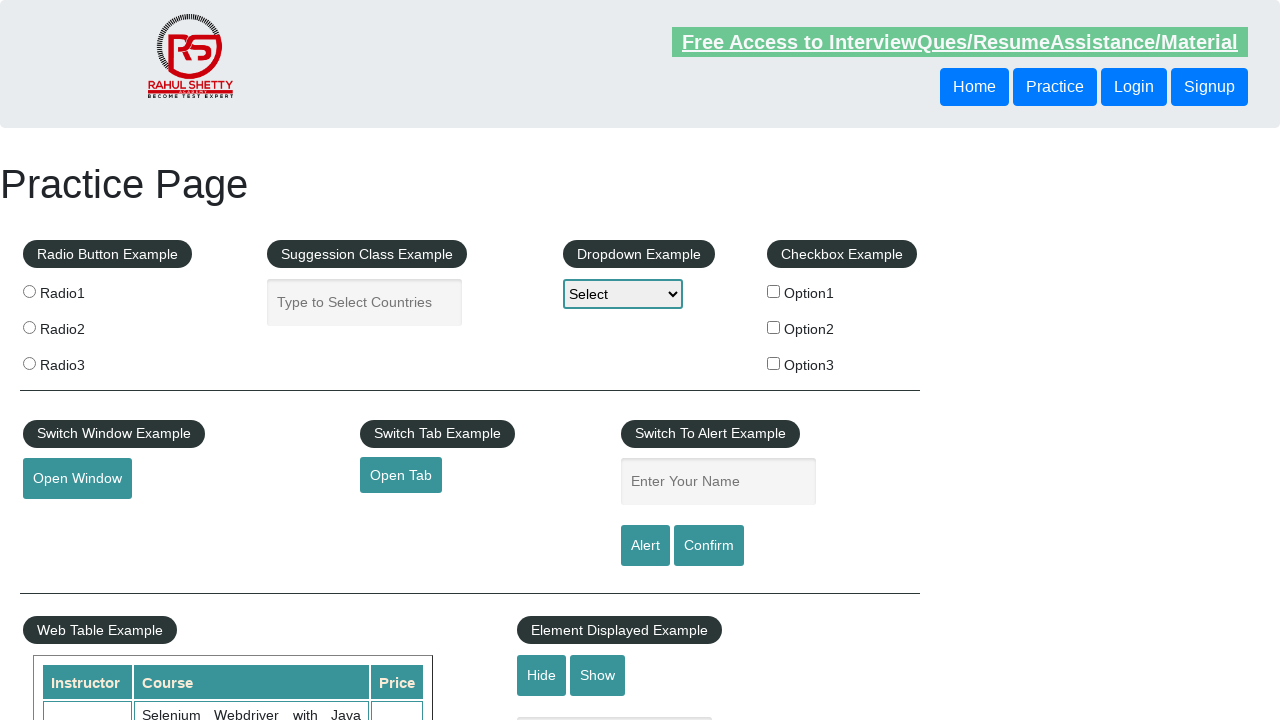

Verified that checkbox 1 is initially unchecked
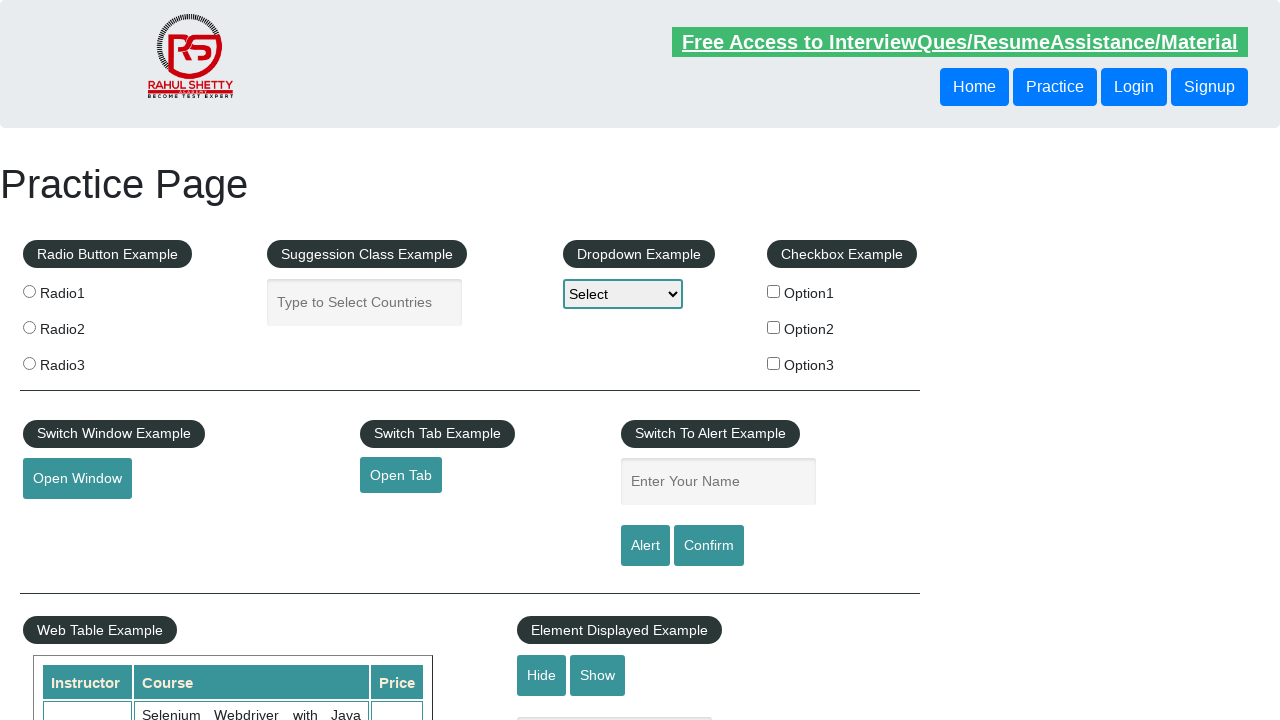

Clicked checkbox 1 to select it at (774, 291) on #checkBoxOption1
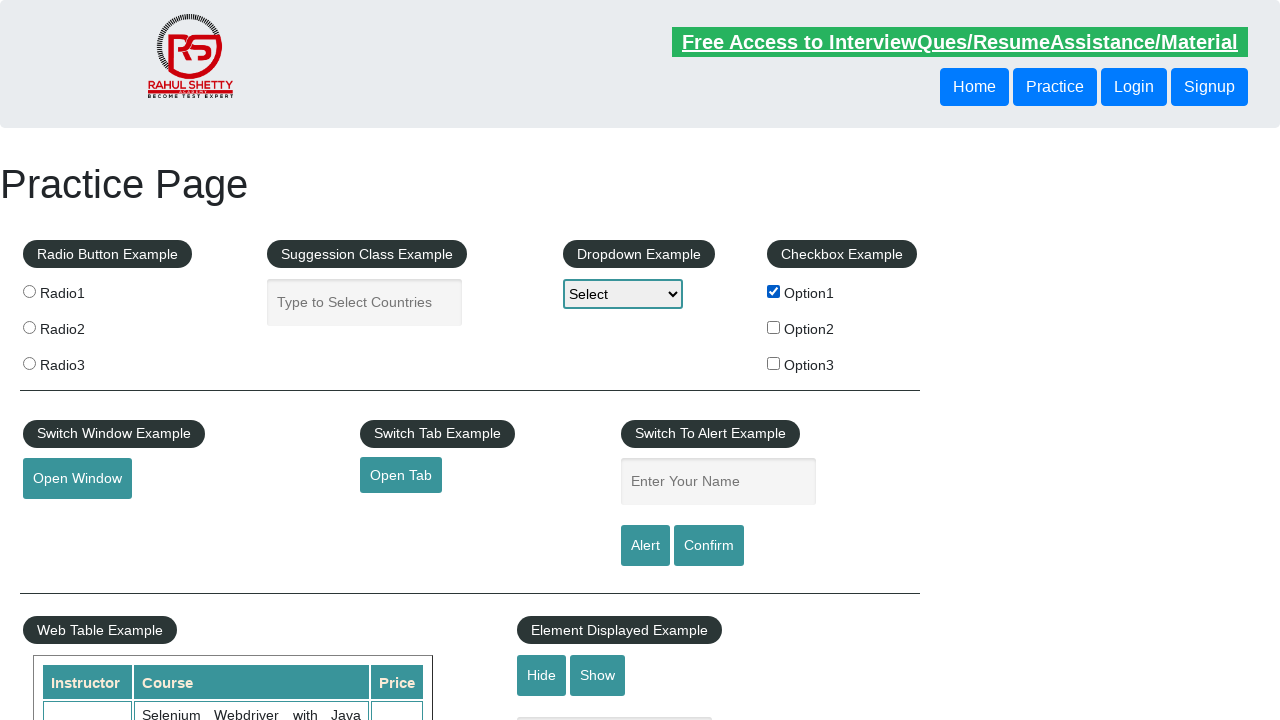

Clicked checkbox 2 to select it at (774, 327) on #checkBoxOption2
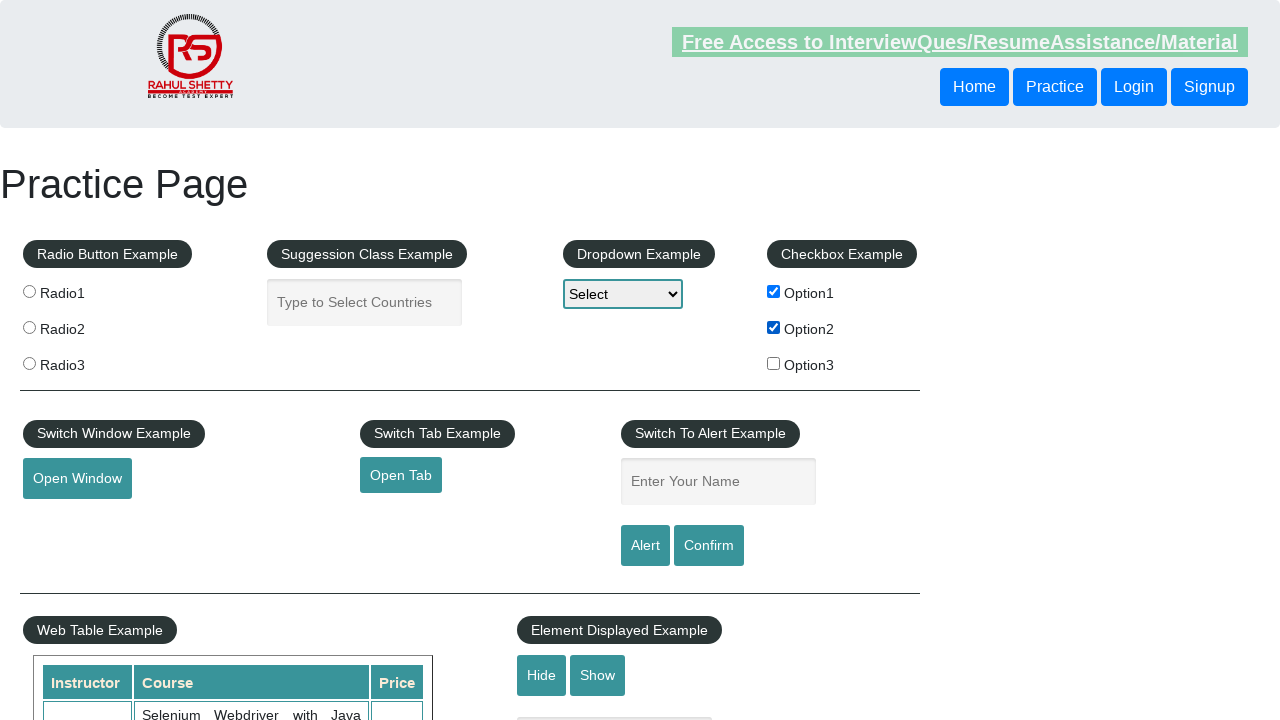

Verified that checkbox 1 is now checked
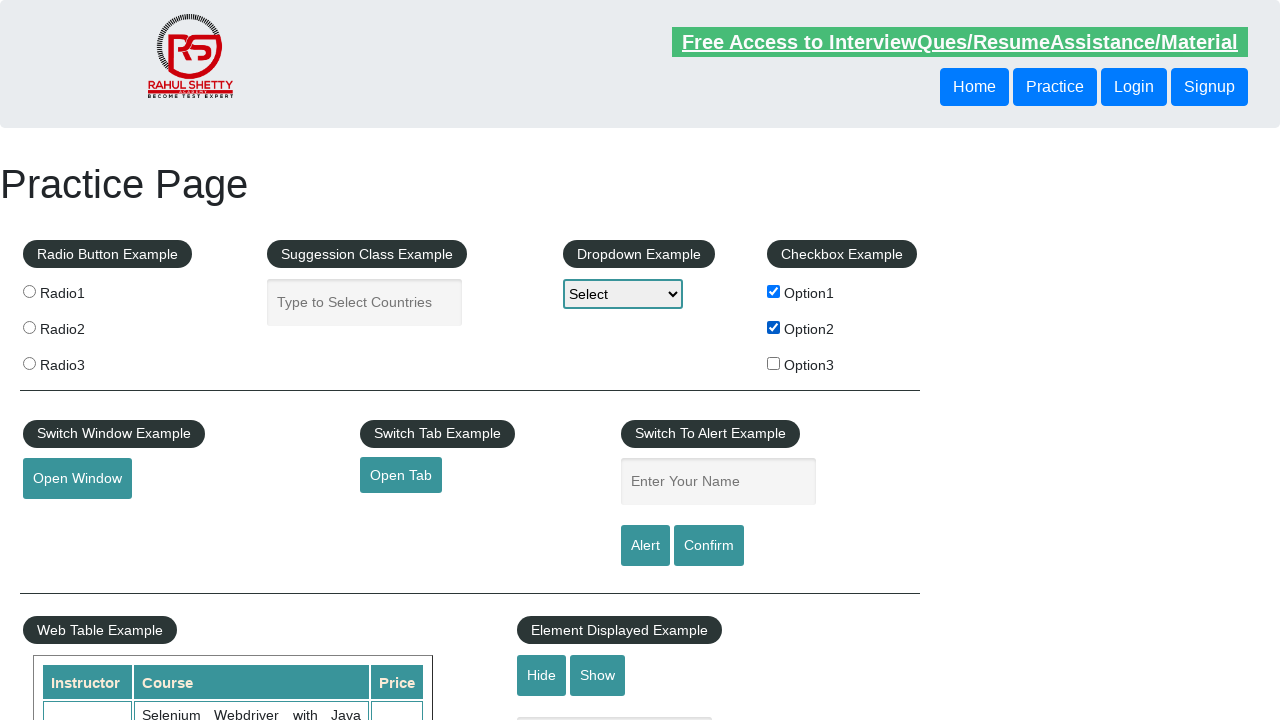

Verified that checkbox 2 is now checked
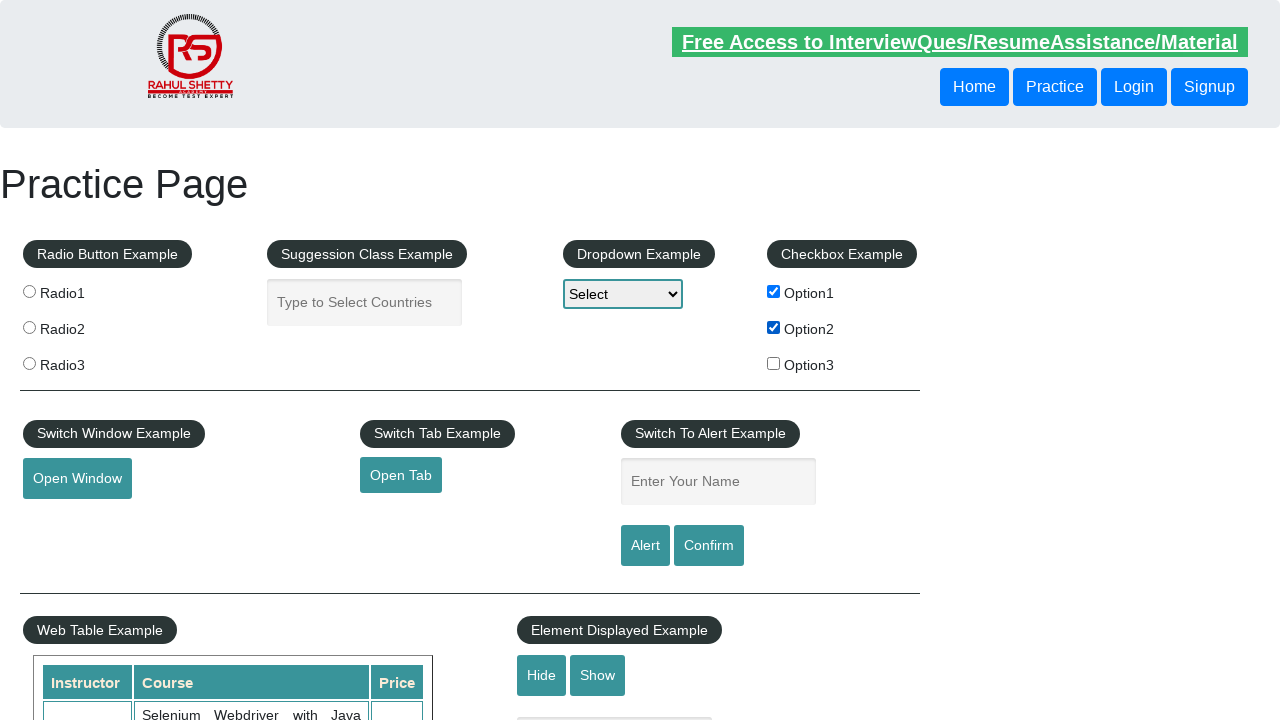

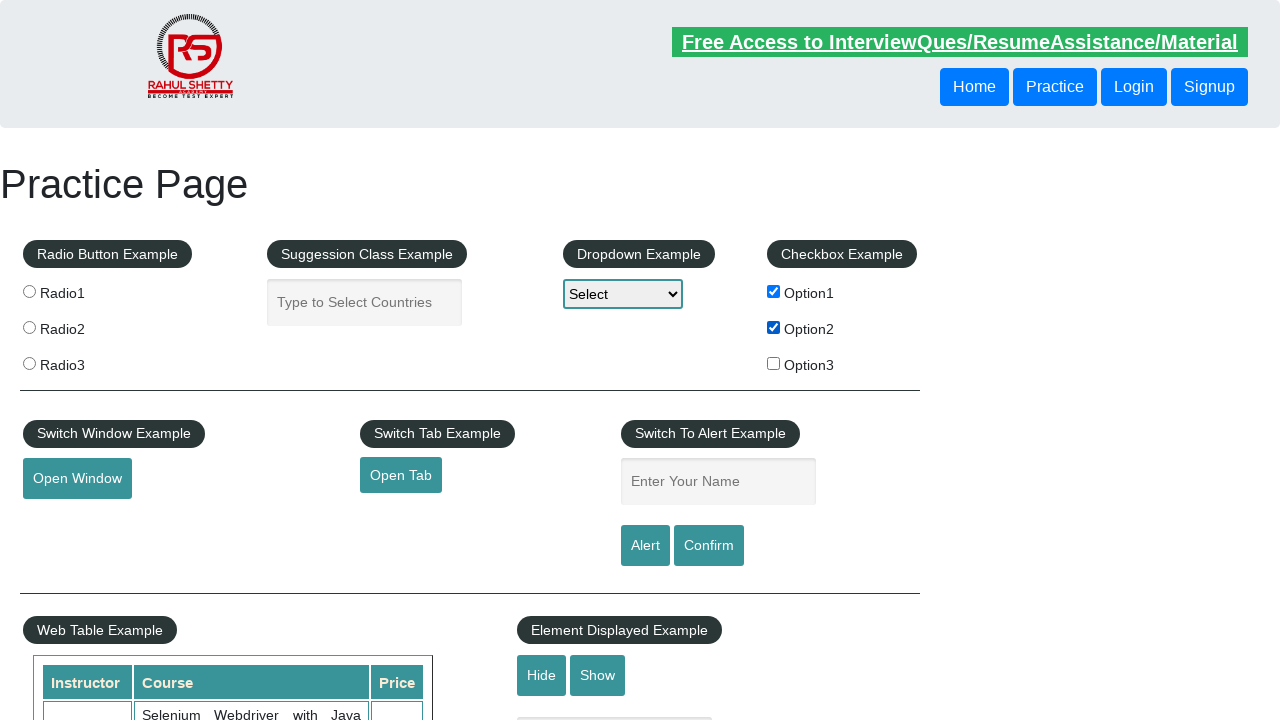